Tests dynamic element addition and removal by clicking "Add Element" button to create a delete button, then clicking delete to remove it

Starting URL: https://practice.cydeo.com/add_remove_elements/

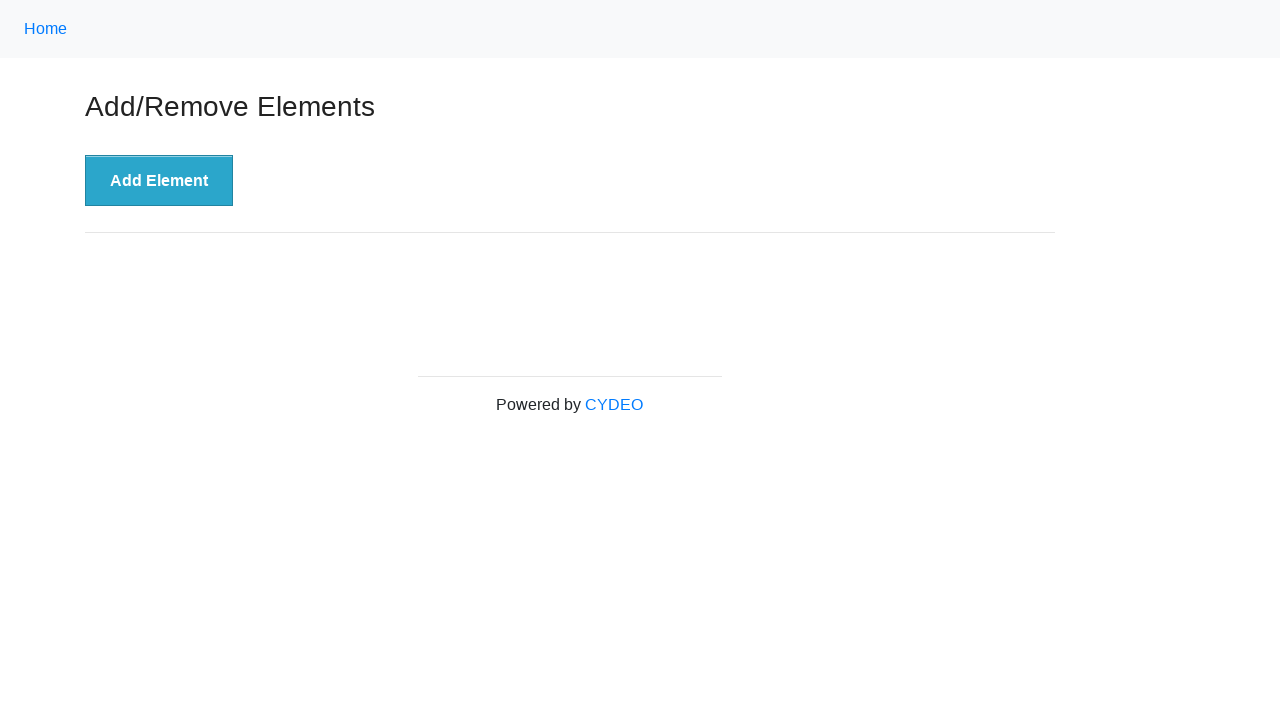

Clicked 'Add Element' button to create a delete button at (159, 181) on xpath=//button[.='Add Element']
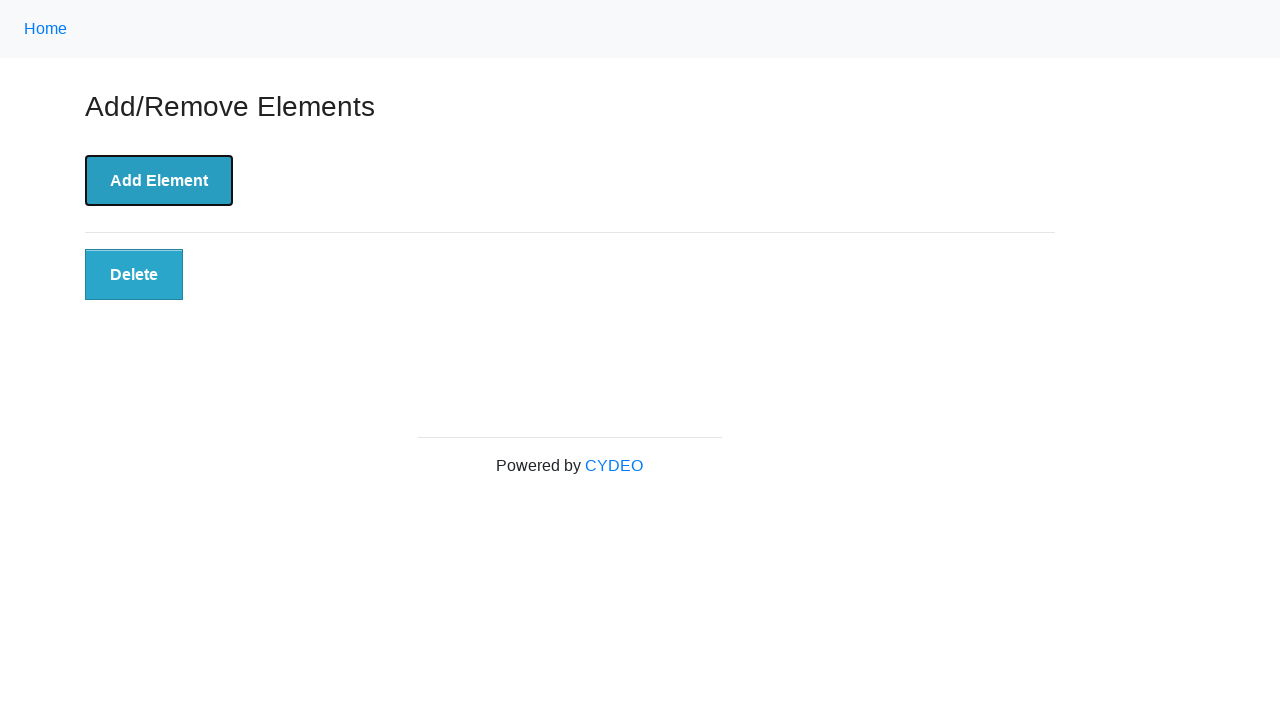

Located the delete button element
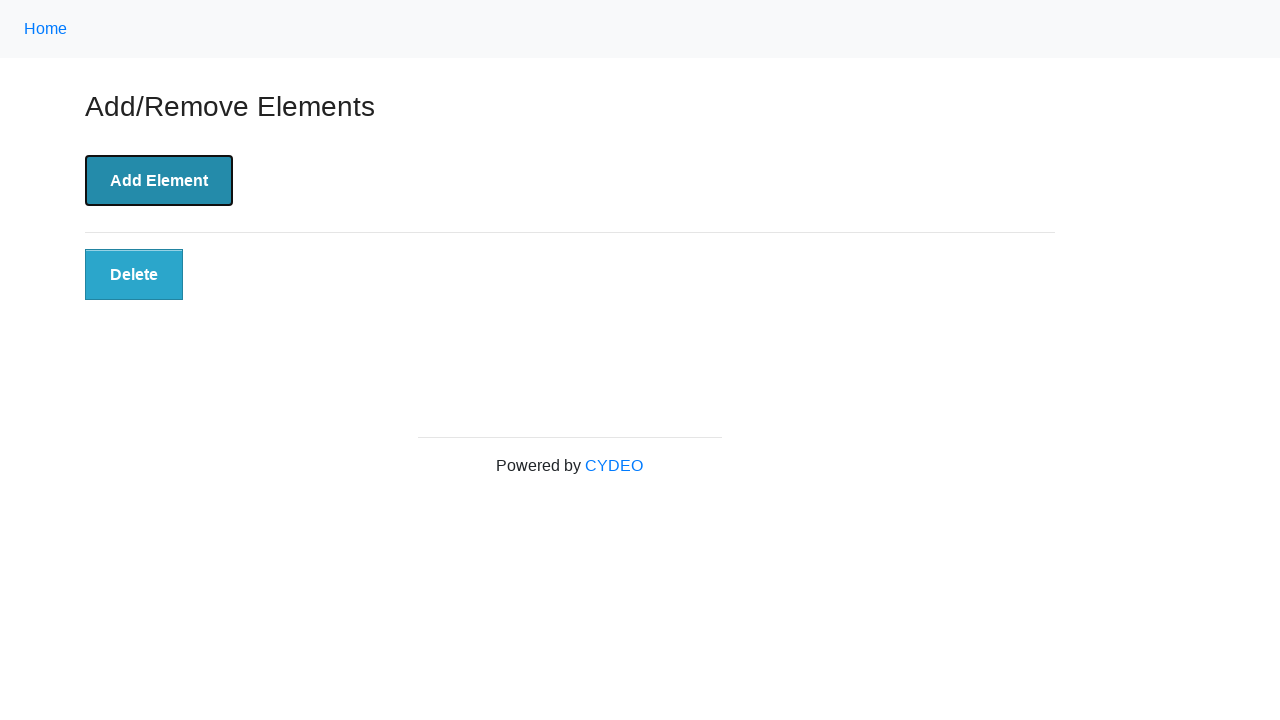

Verified delete button is visible
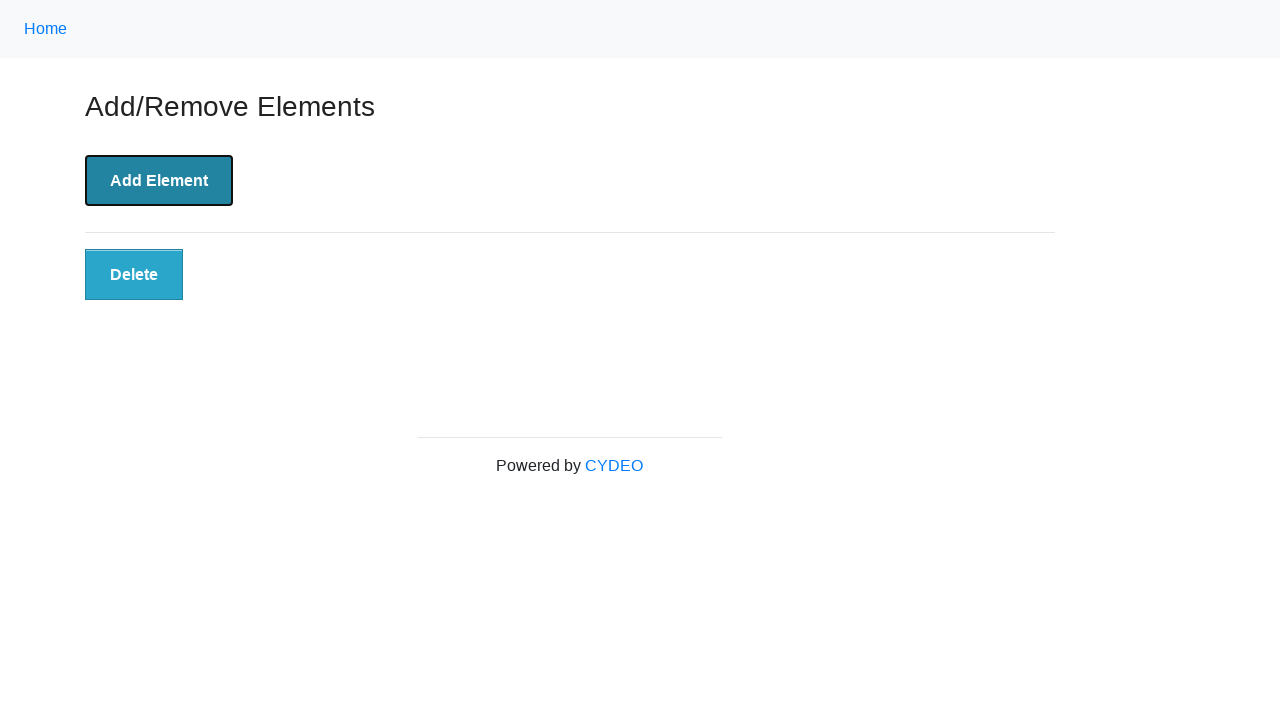

Clicked the delete button to remove the element at (134, 275) on xpath=//button[.='Delete']
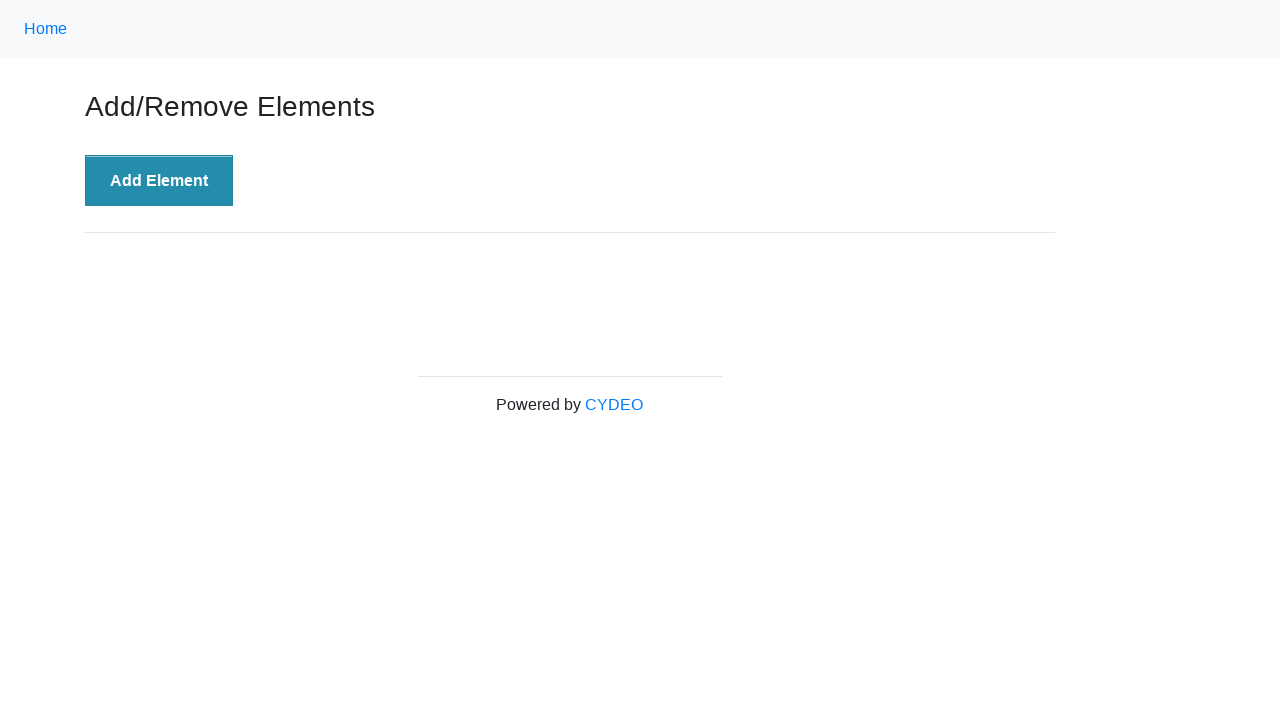

Verified delete button is no longer visible after deletion
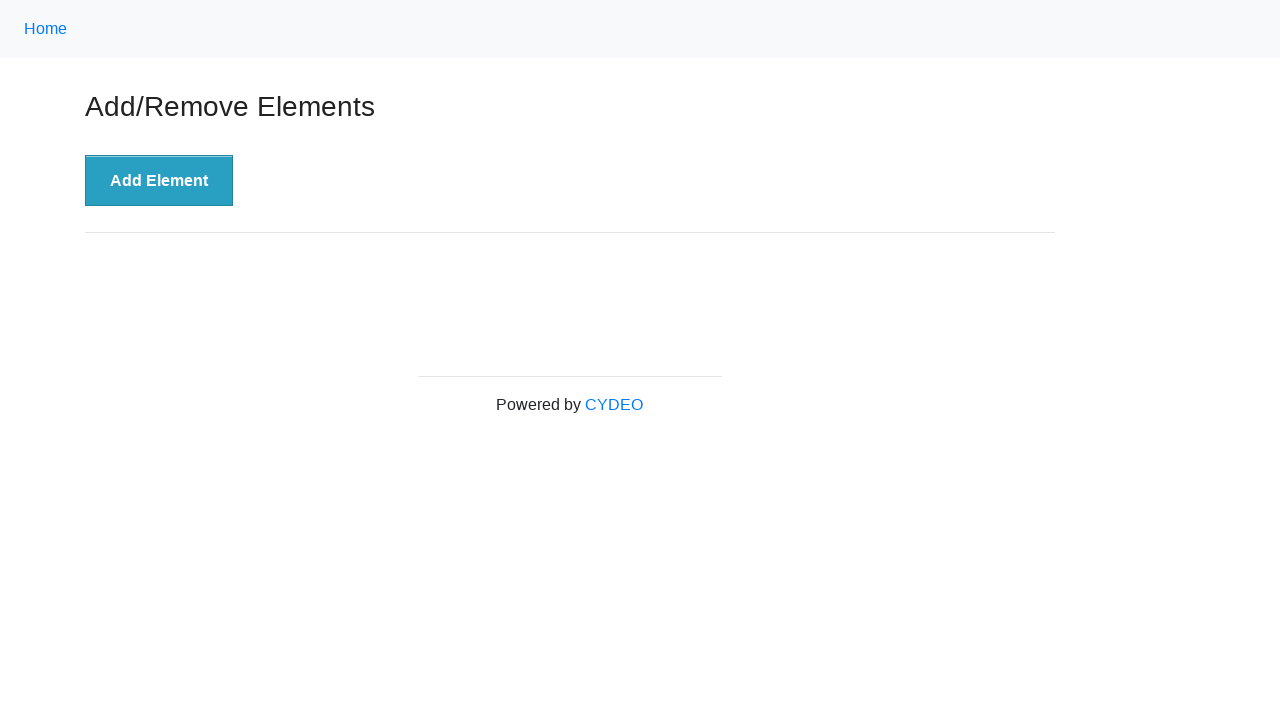

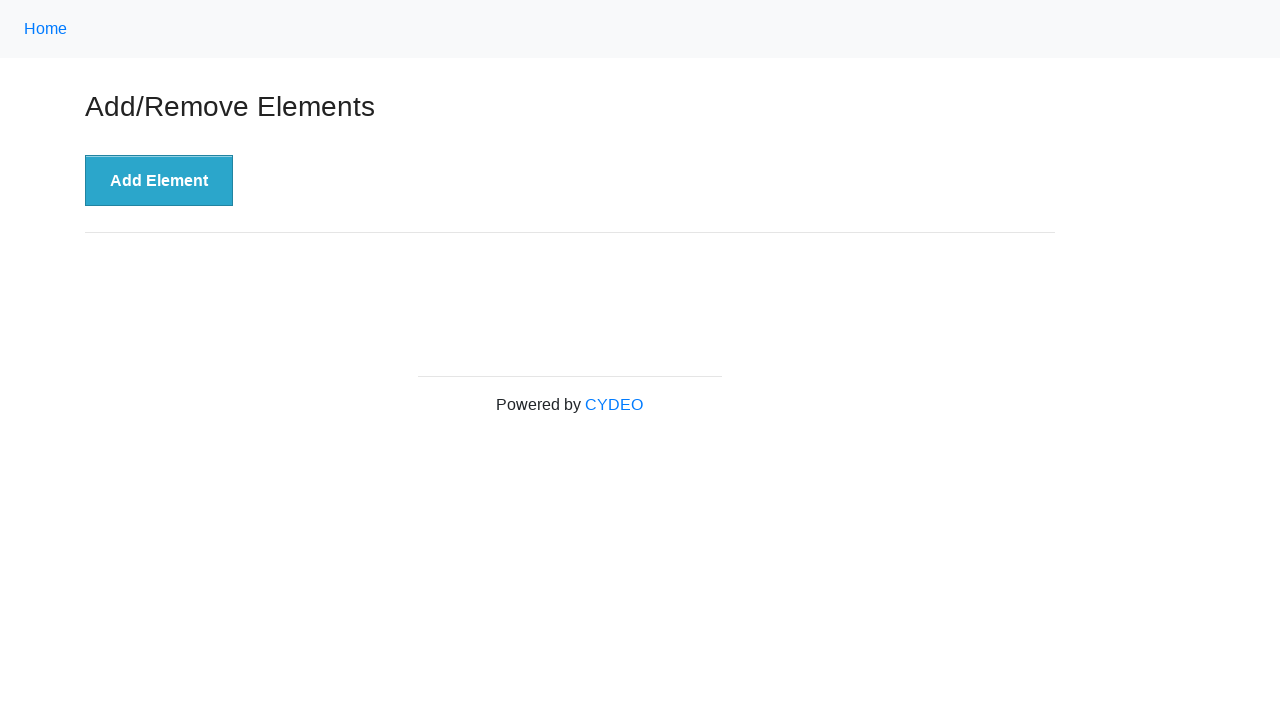